Tests drag and drop functionality on jQuery UI demo page by dragging an element and dropping it onto a target area

Starting URL: https://jqueryui.com/droppable/

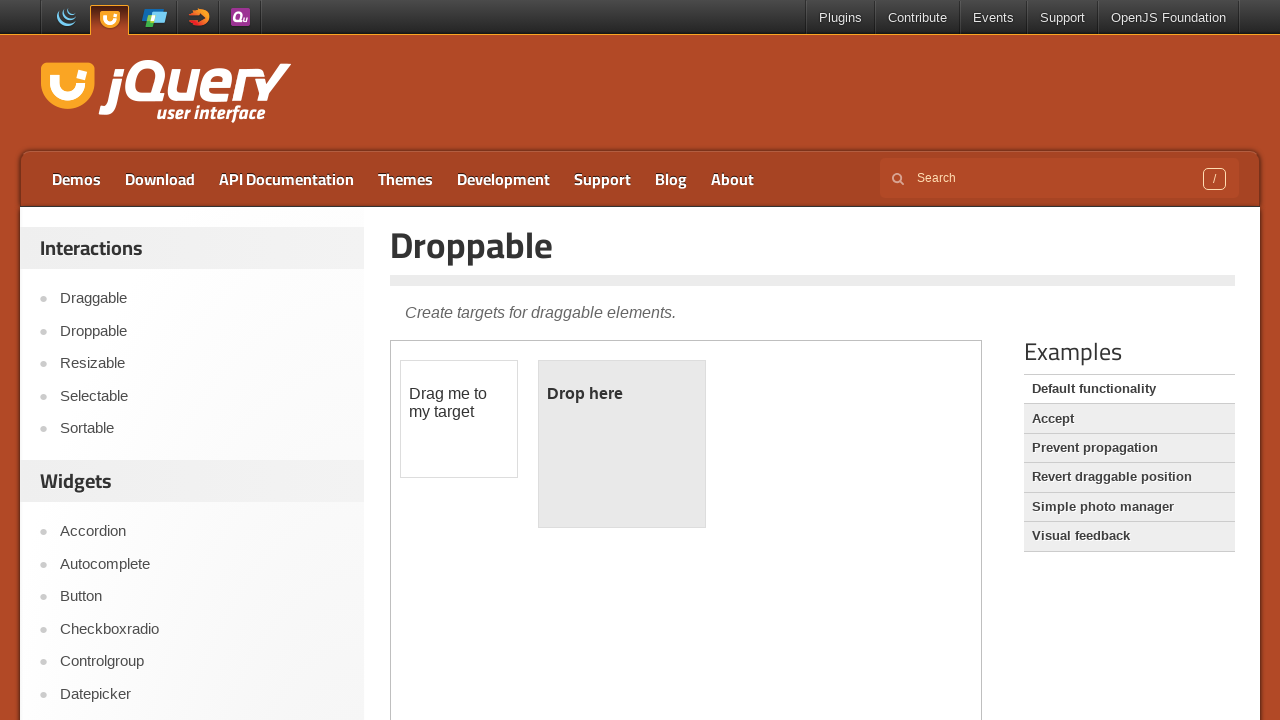

Navigated to jQuery UI droppable demo page
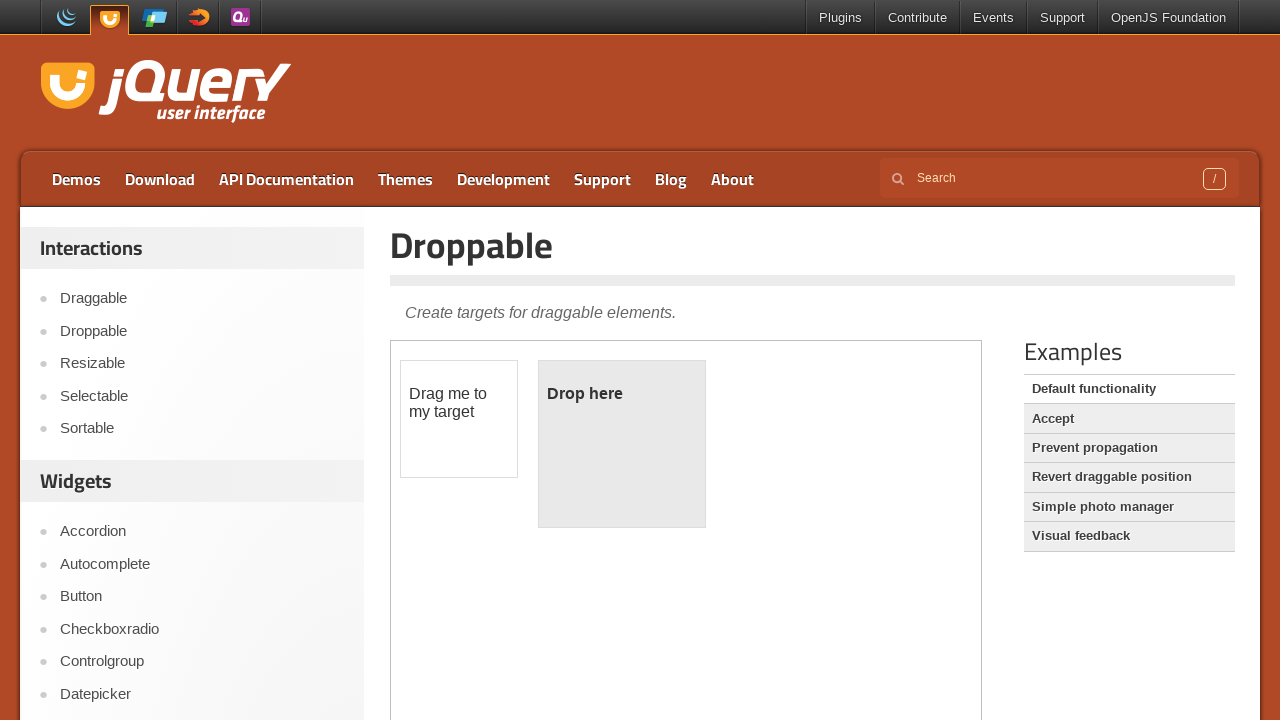

Located the first iframe containing drag-drop demo
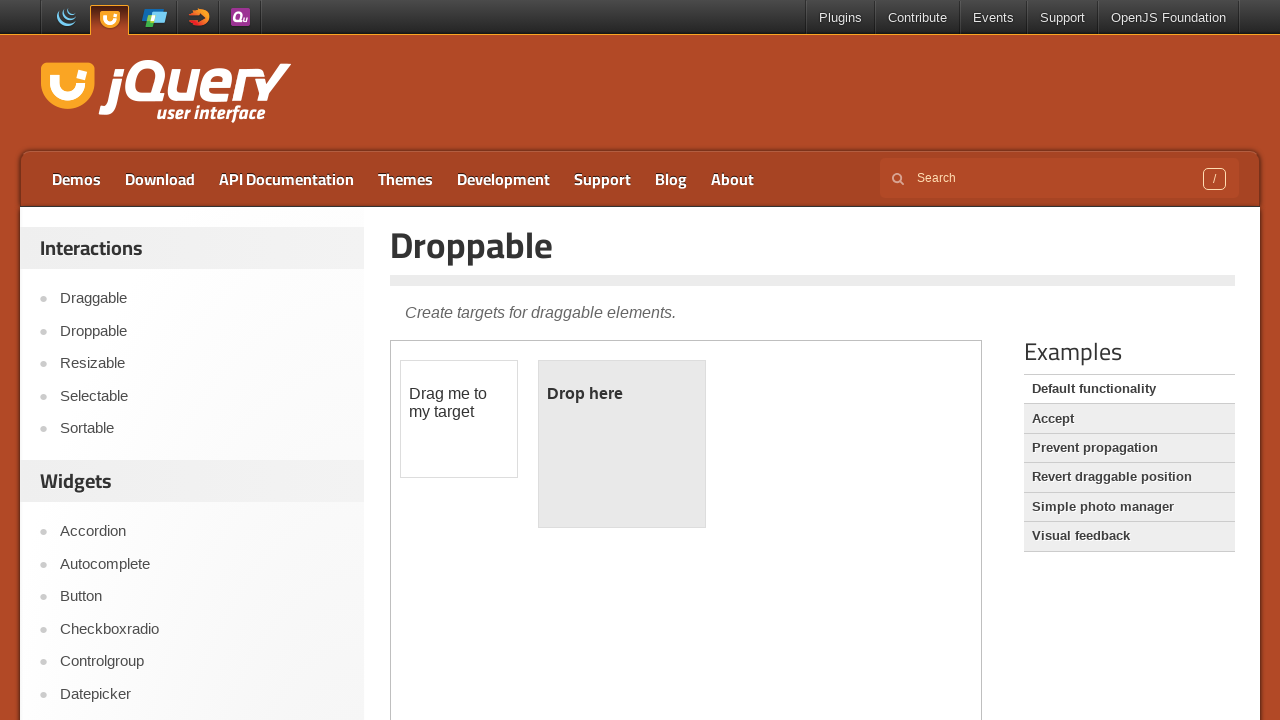

Located the draggable element with id 'draggable'
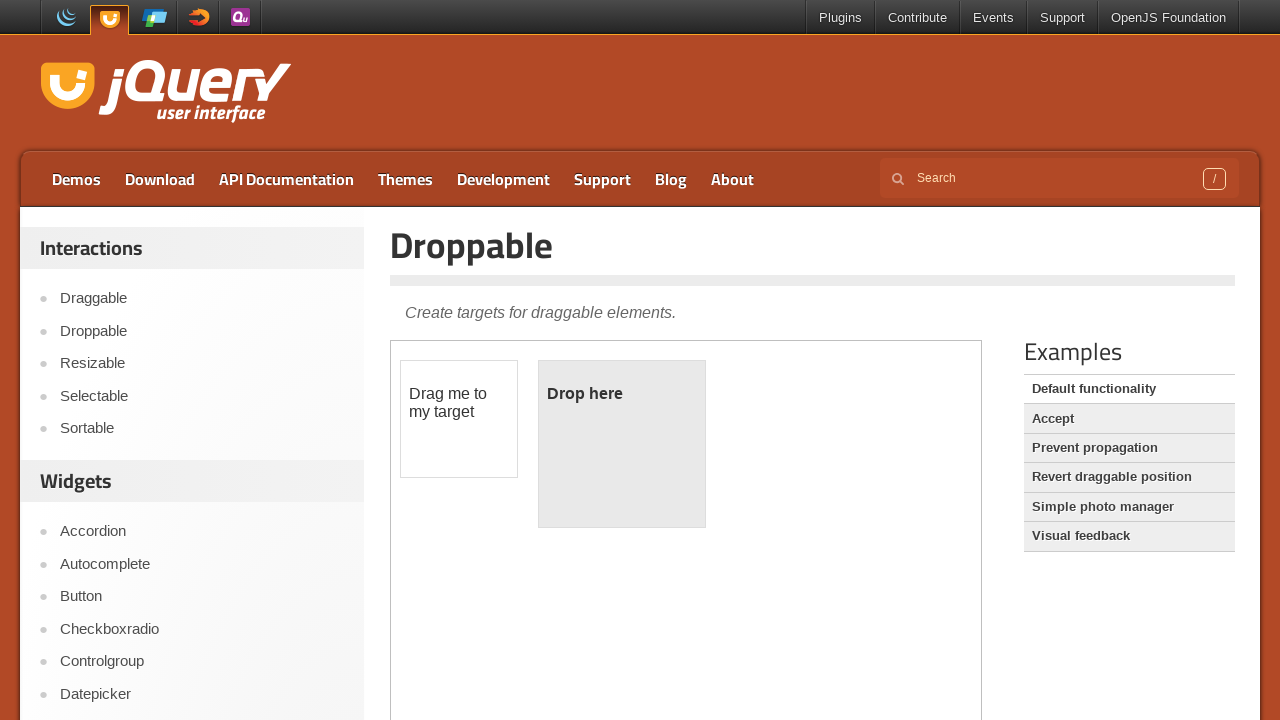

Located the droppable target element with id 'droppable'
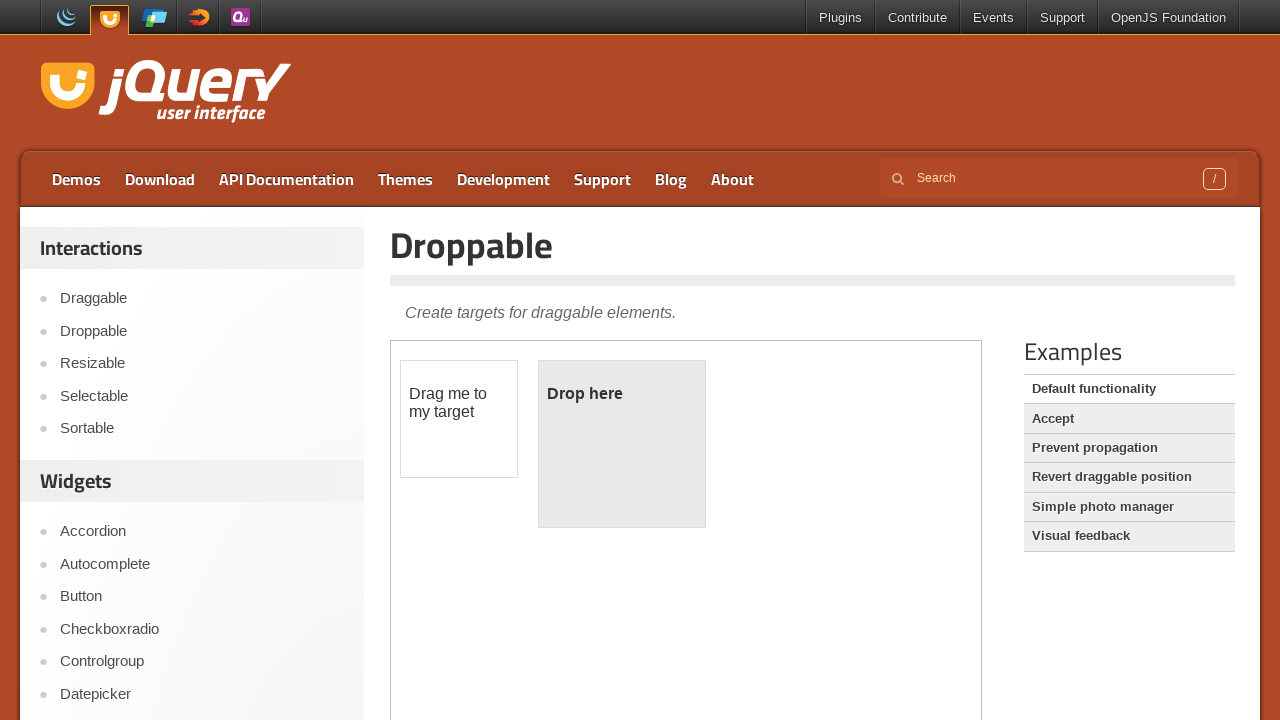

Dragged the draggable element onto the droppable target at (622, 444)
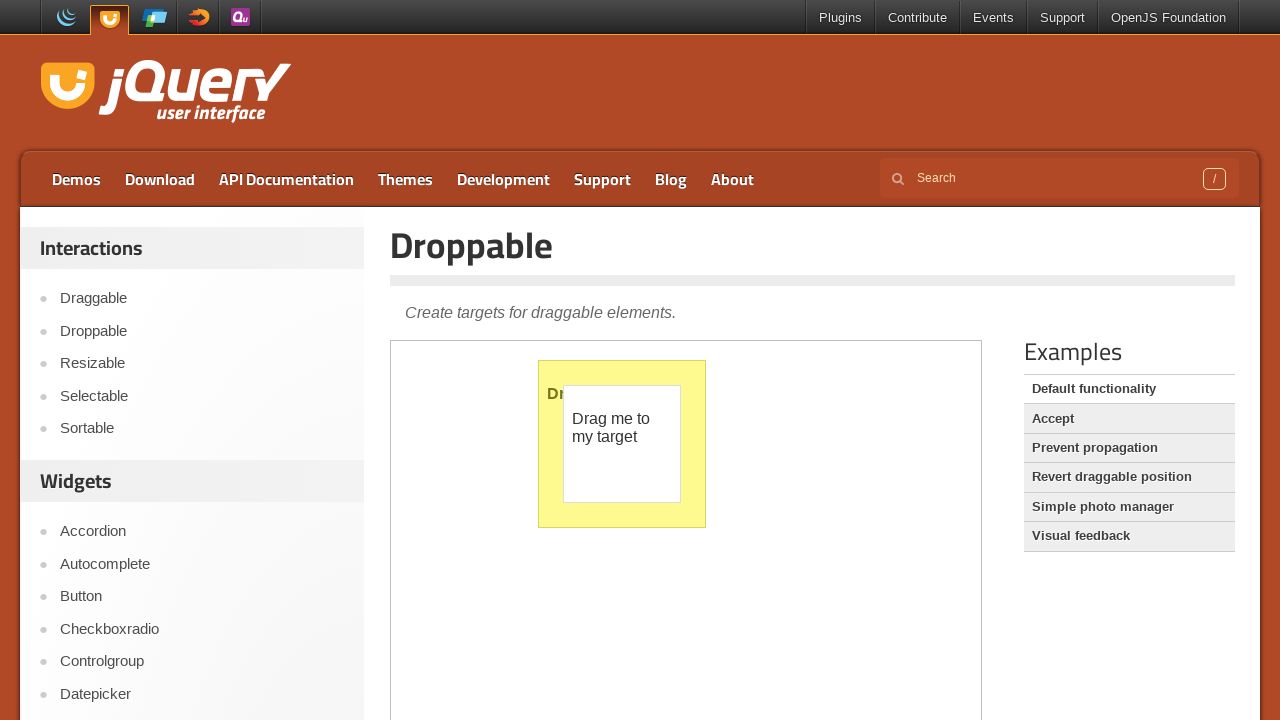

Verified the number of iframes on the page: 1
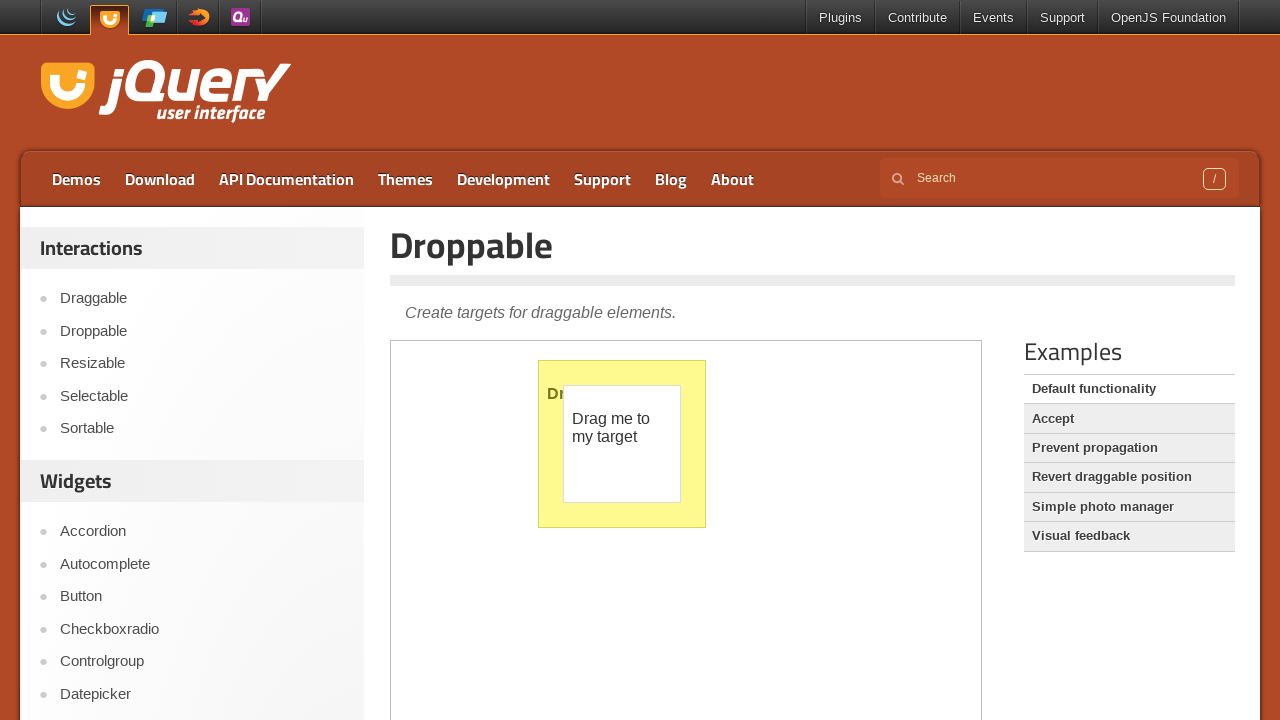

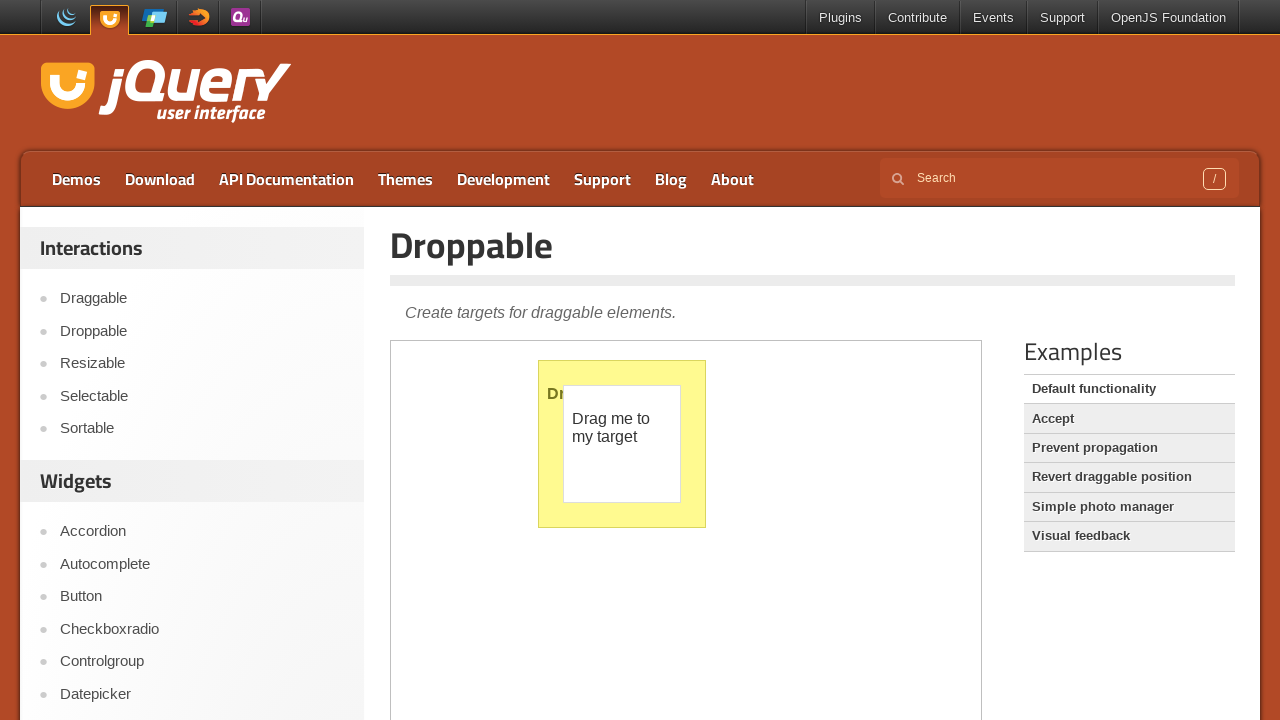